Tests opening a new window with a message by clicking a button, then verifies the new window displays the expected knowledge sharing message

Starting URL: https://demoqa.com

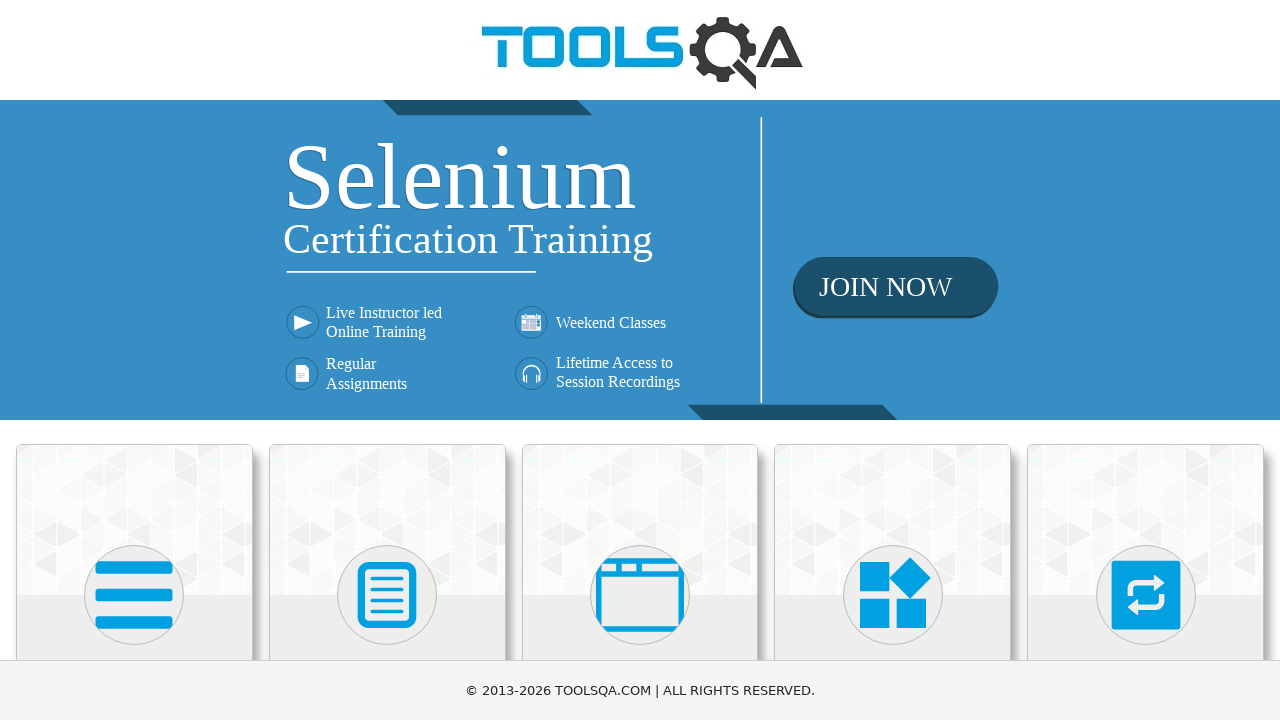

Clicked on 'Alerts, Frame & Windows' menu item at (640, 360) on internal:text="Alerts, Frame & Windows"i
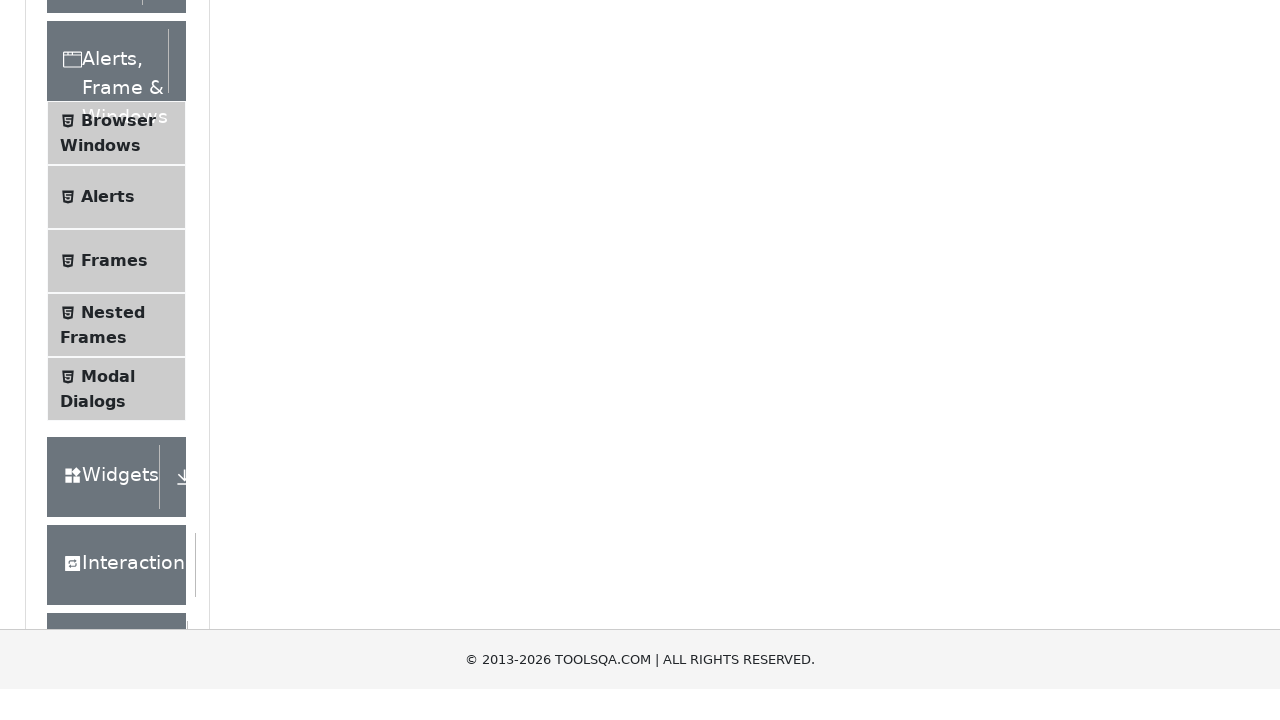

Clicked on 'Browser Windows' submenu item at (118, 424) on internal:text="Browser Windows"i
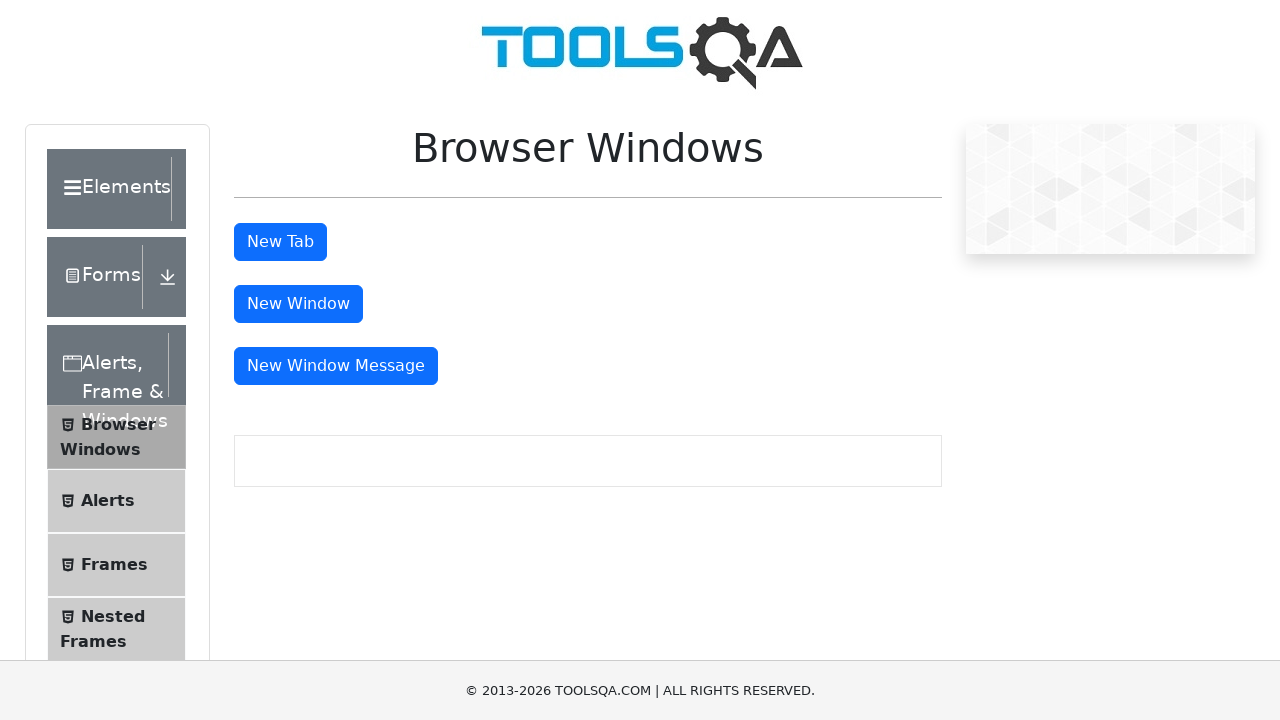

Clicked button to open new message window at (336, 366) on #messageWindowButton
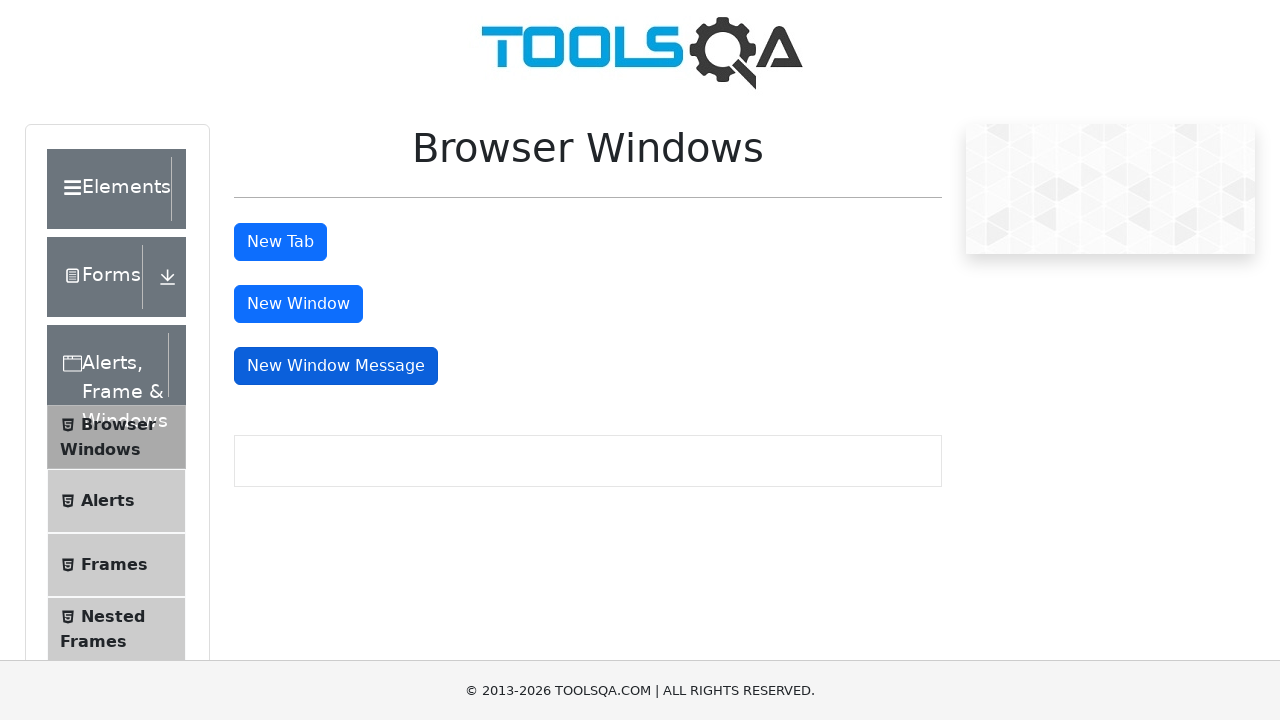

New window opened and captured
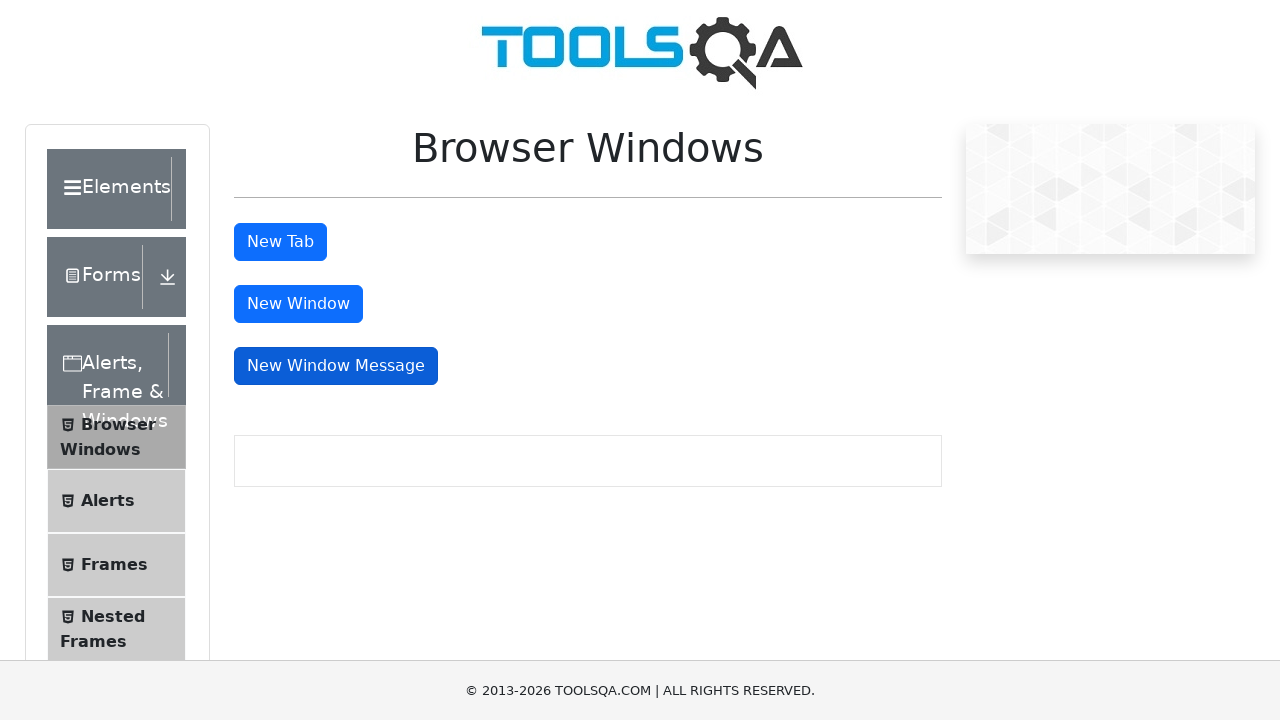

New window loaded completely
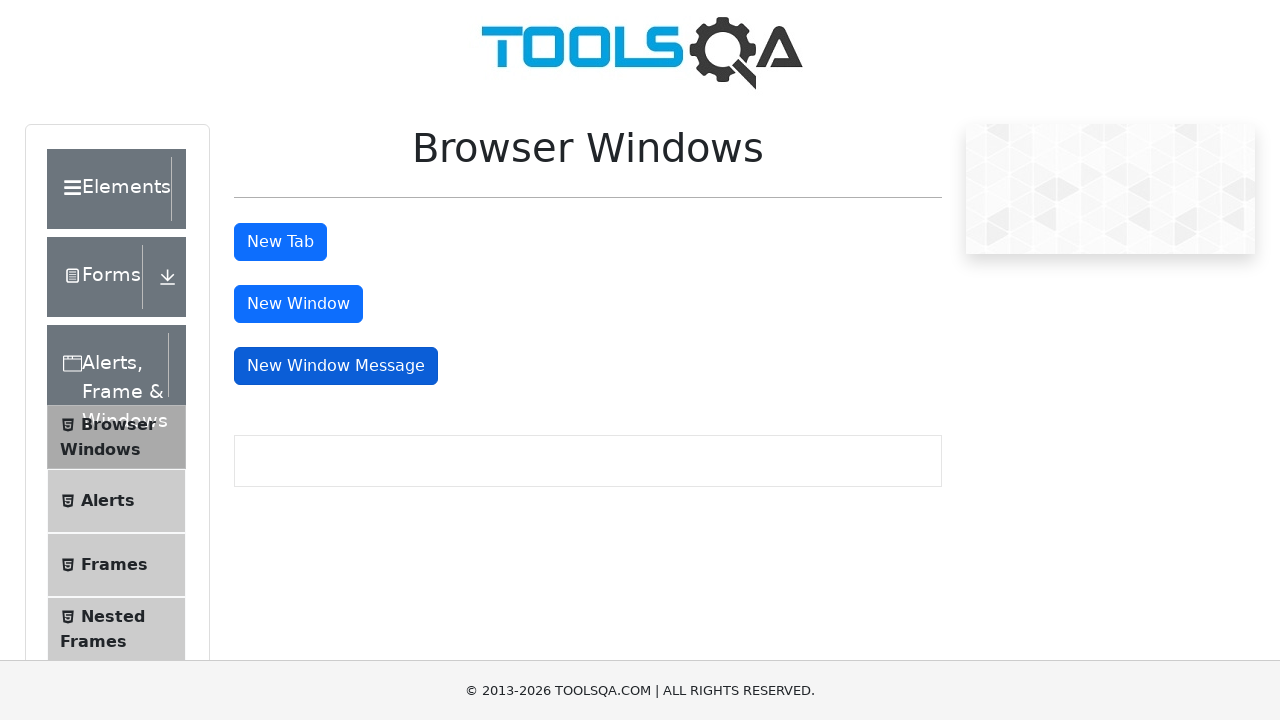

Verified new window displays expected knowledge sharing message
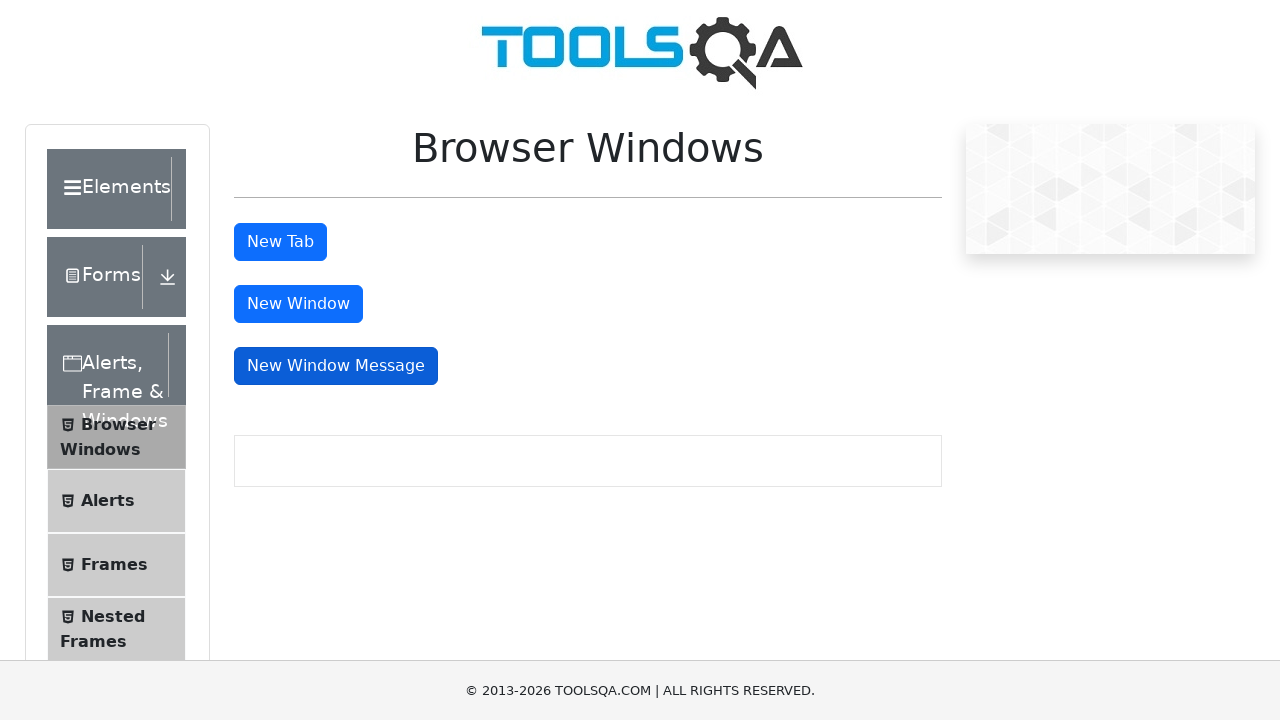

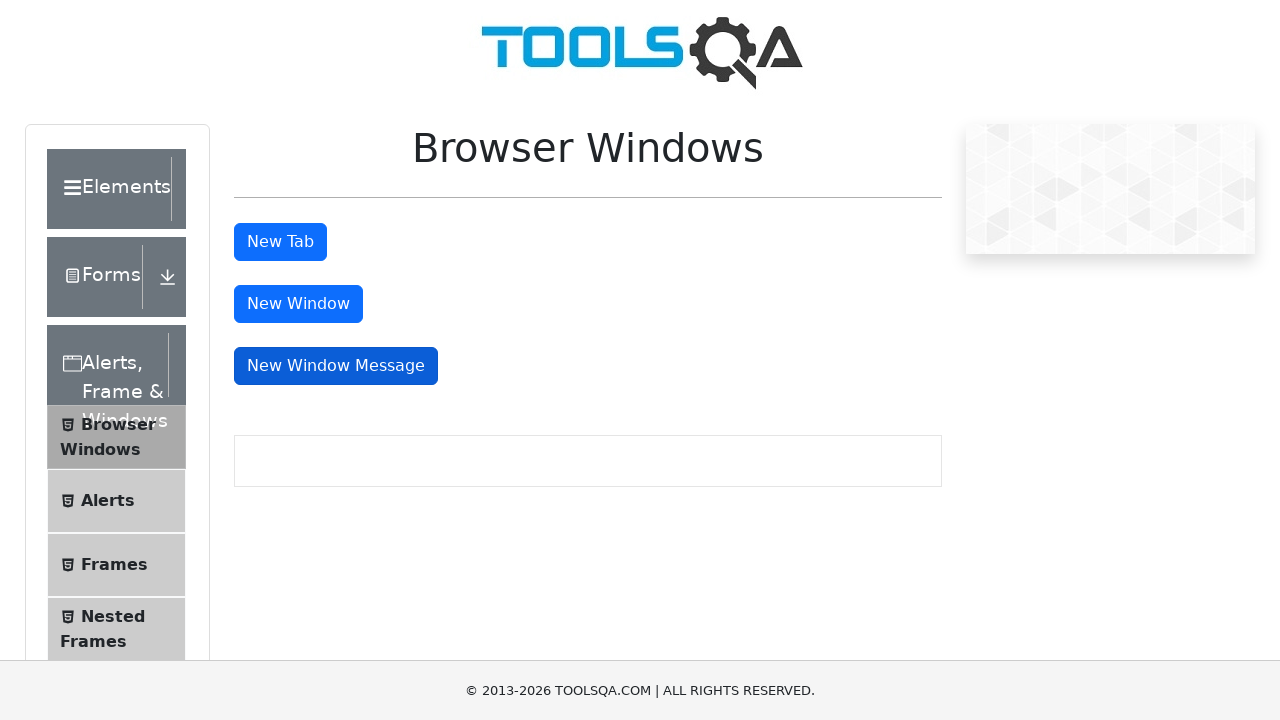